Retrieves a value from an element attribute, performs a mathematical calculation, and fills a form with the result including checkbox and radio button selections

Starting URL: http://suninjuly.github.io/get_attribute.html

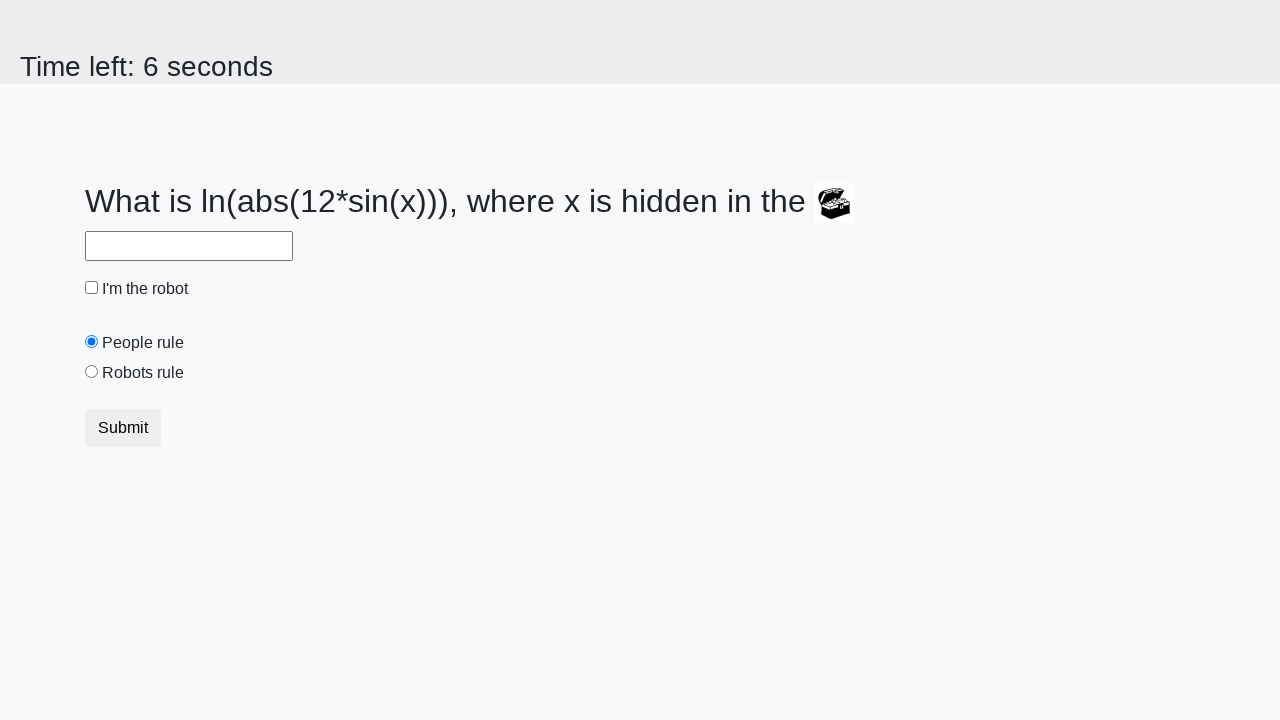

Retrieved 'valuex' attribute from treasure element
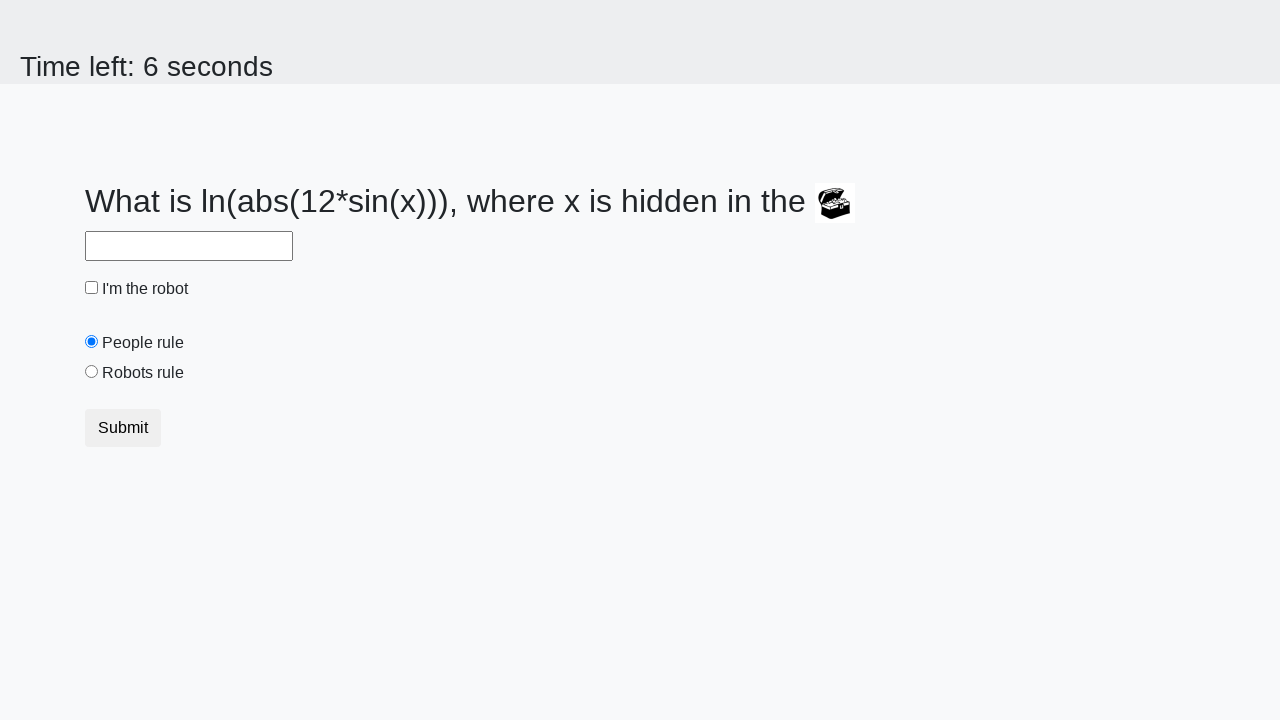

Calculated mathematical result using formula: log(|12*sin(x)|)
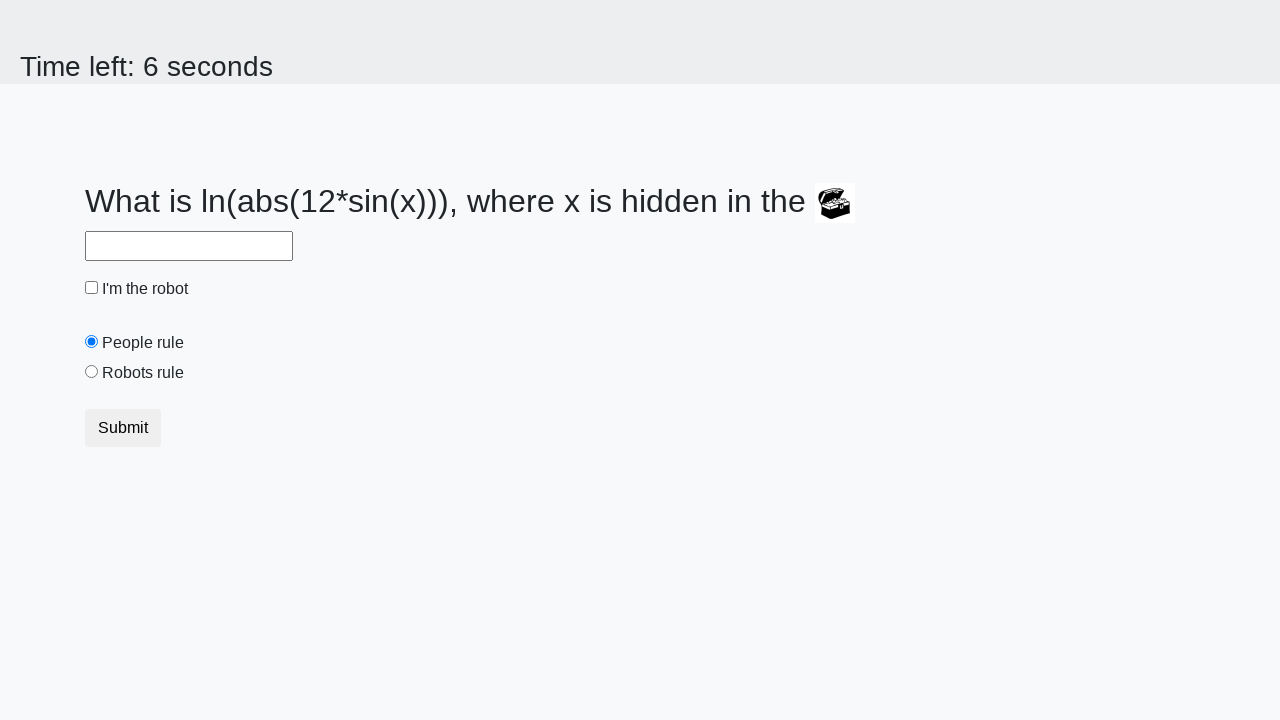

Filled answer field with calculated result on #answer
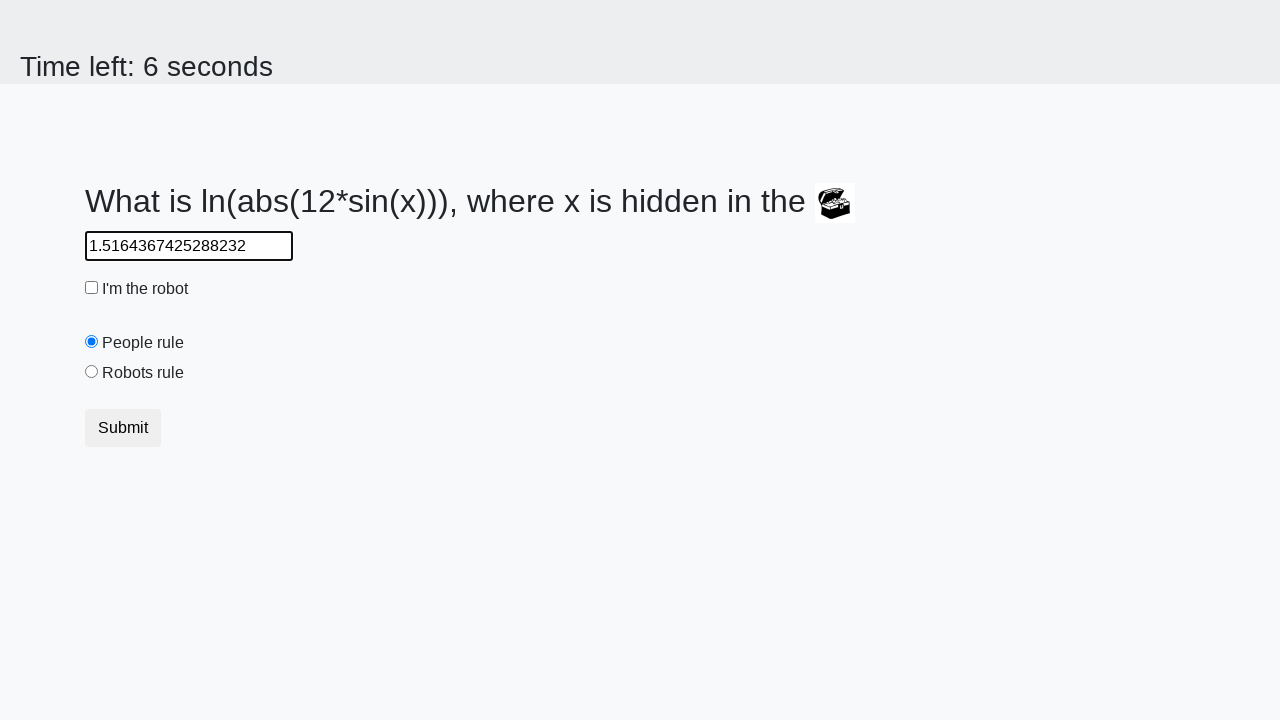

Clicked robot checkbox at (92, 288) on #robotCheckbox
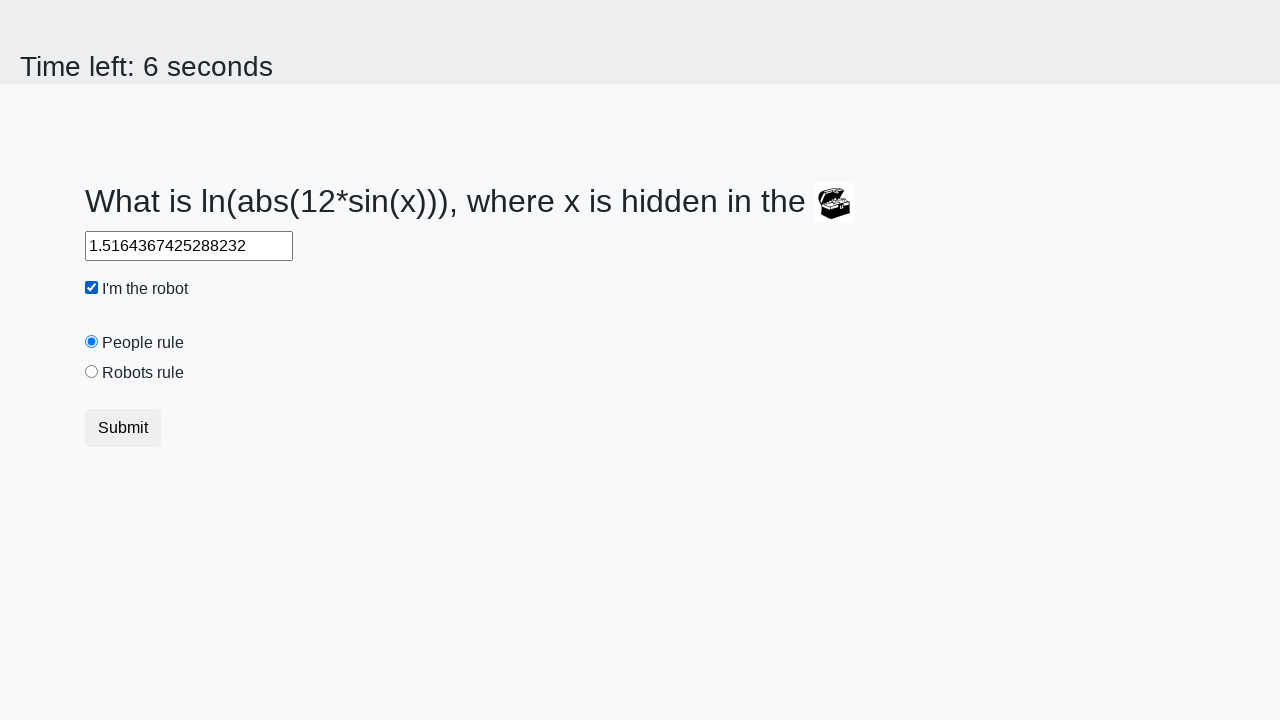

Selected 'robots rule' radio button at (92, 372) on #robotsRule
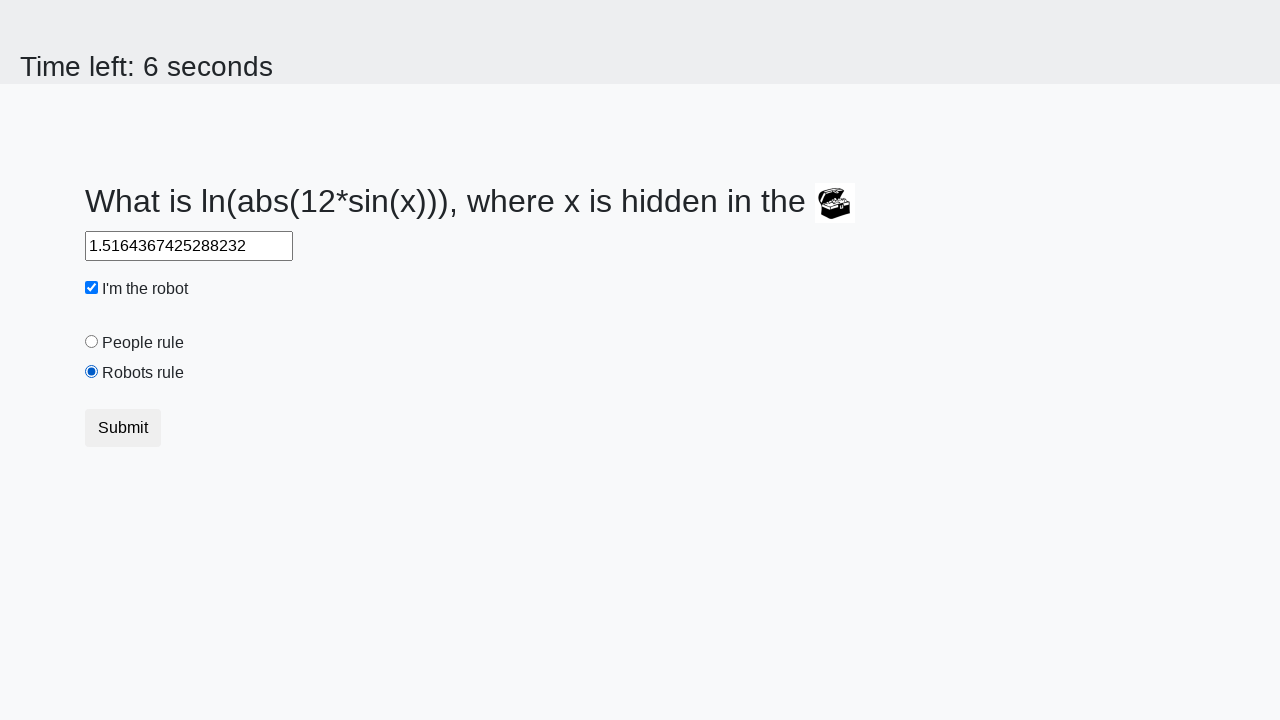

Submitted form by clicking submit button at (123, 428) on button.btn-default
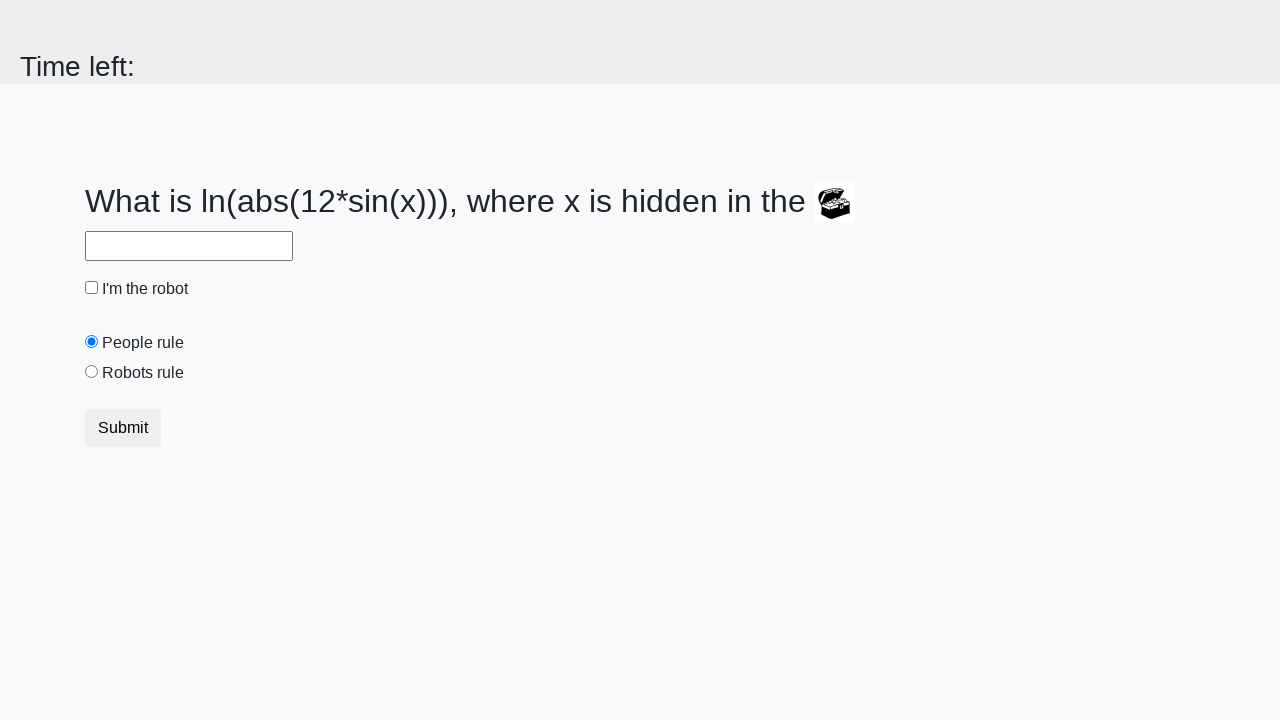

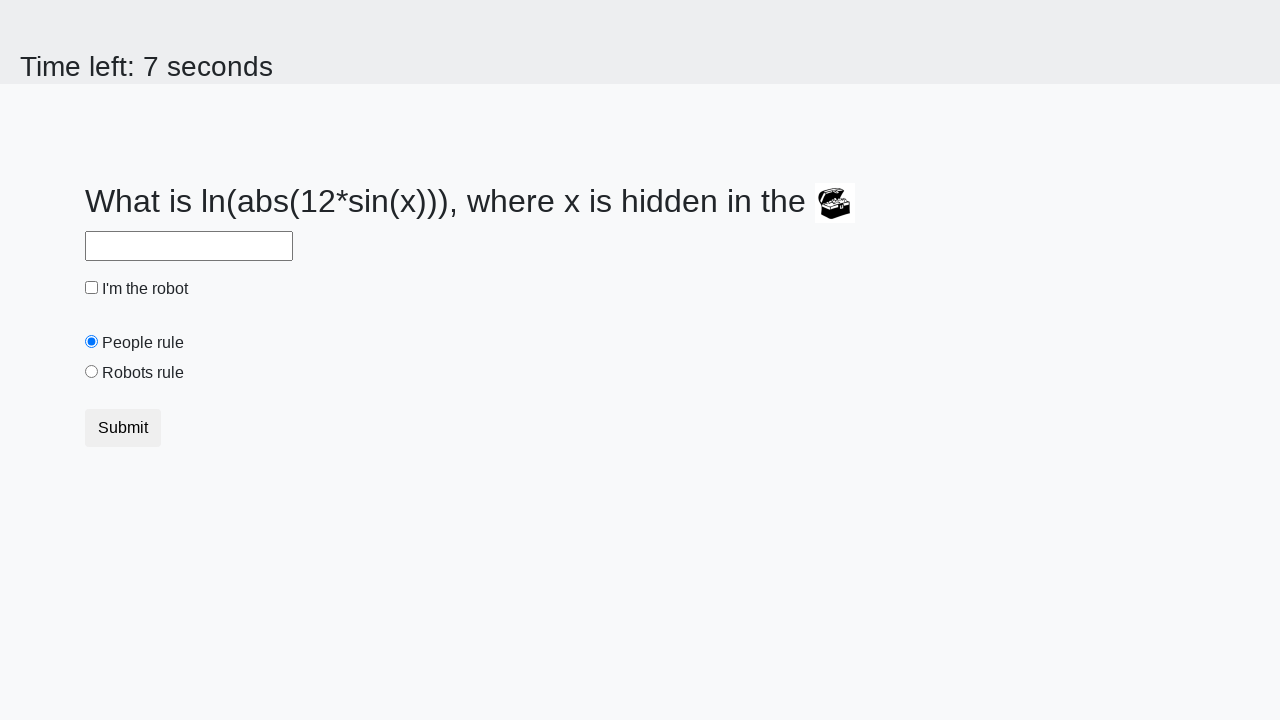